Tests selecting a country from a dropdown on a dummy ticket visa application form by clicking the country selector and choosing India from the list.

Starting URL: https://www.dummyticket.com/dummy-ticket-for-visa-application/

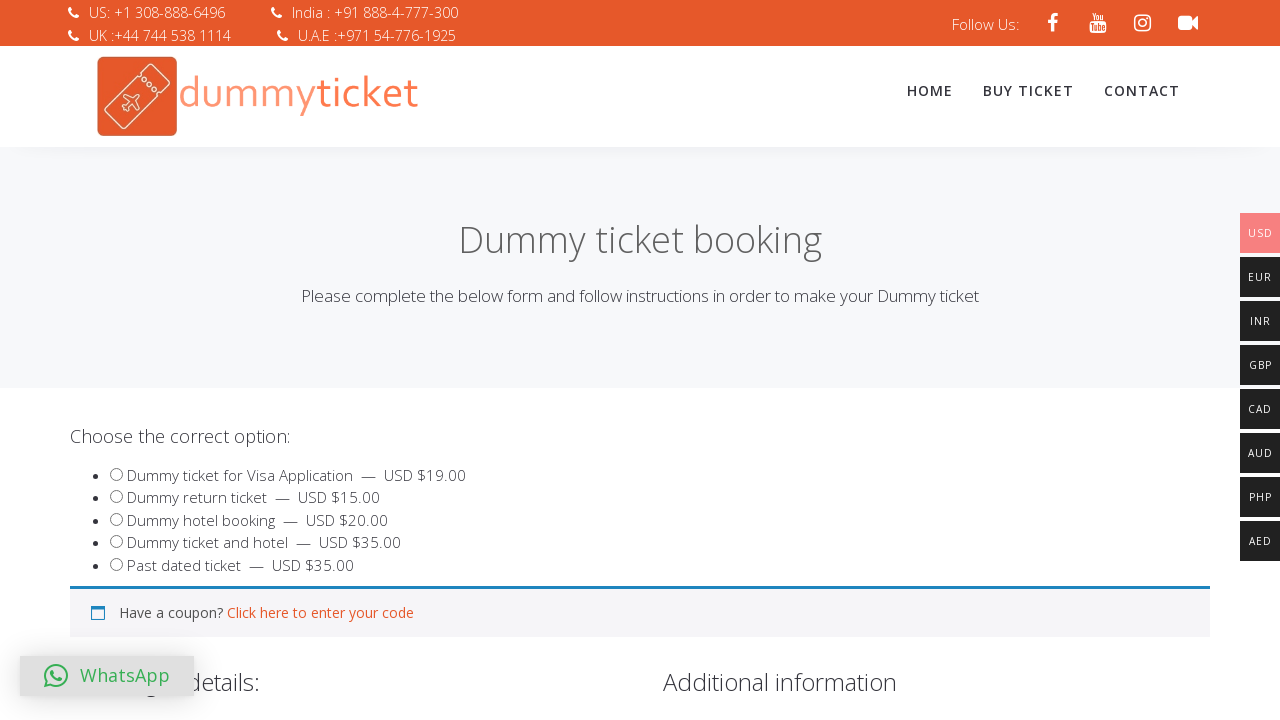

Clicked on country dropdown selector to open the list at (344, 360) on span#select2-billing_country-container
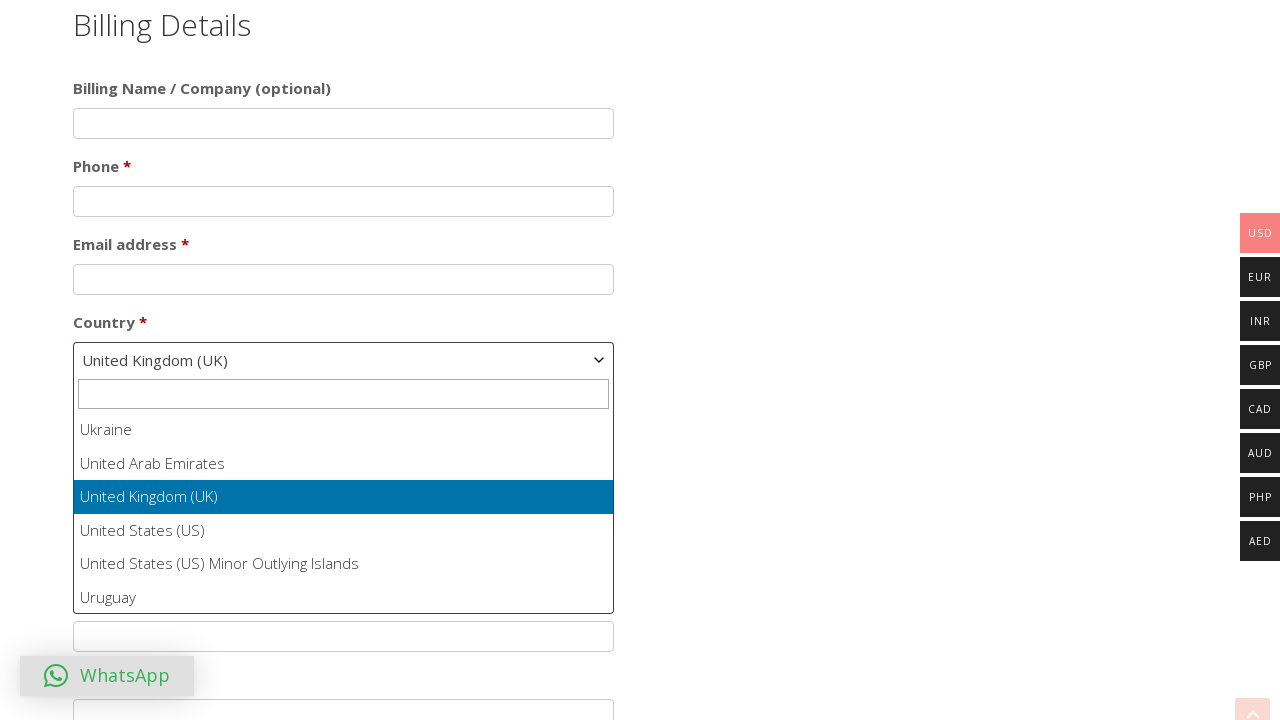

Dropdown options loaded and became visible
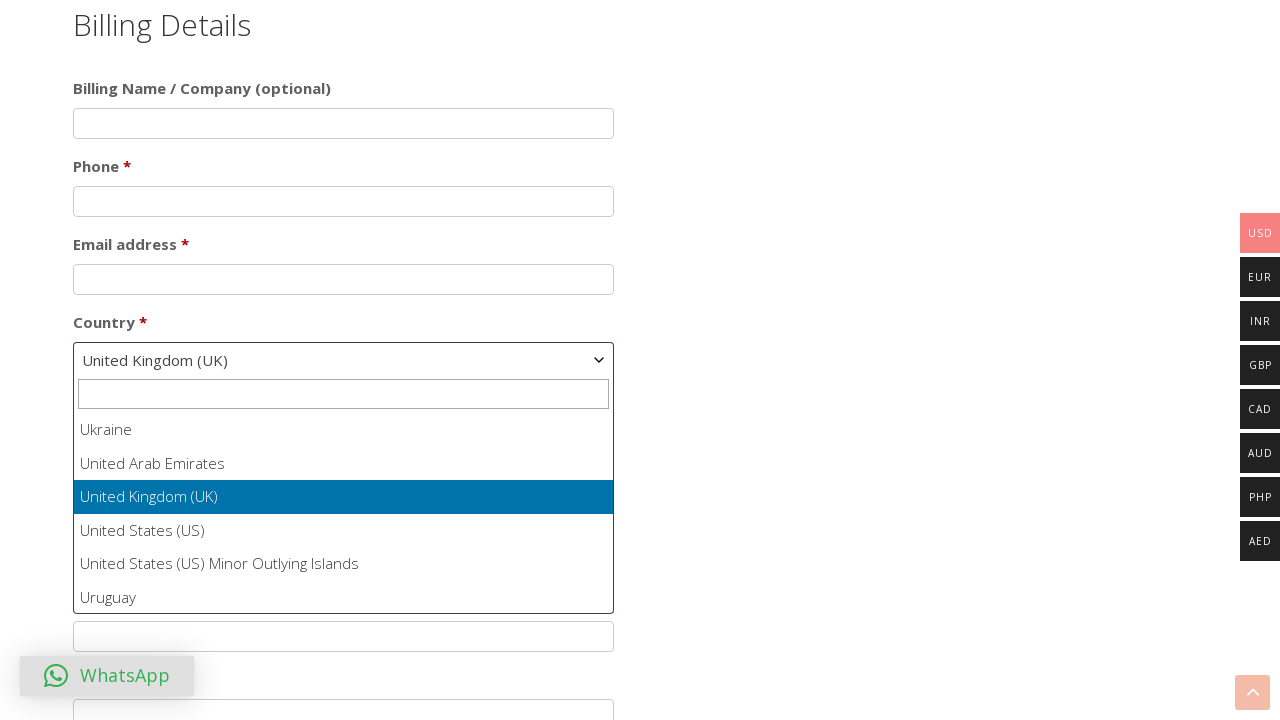

Selected India from the country dropdown list at (344, 512) on ul#select2-billing_country-results li:has-text('India')
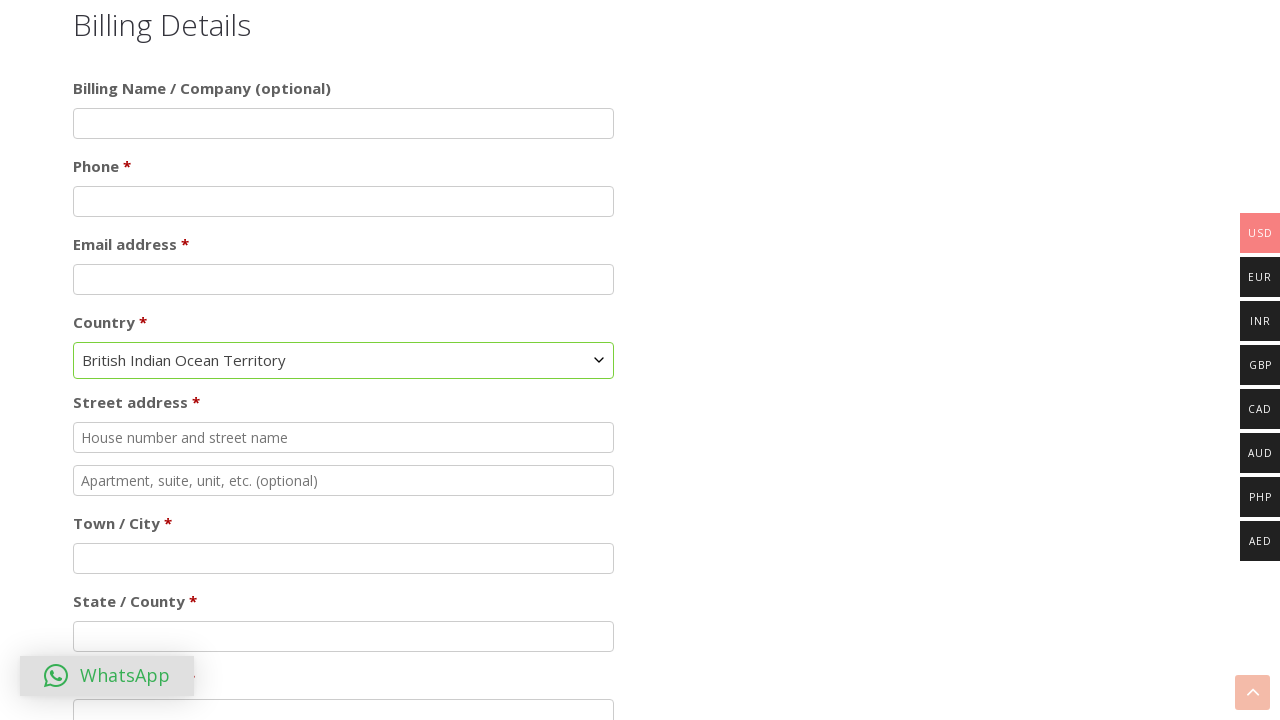

Country selection applied after 1 second delay
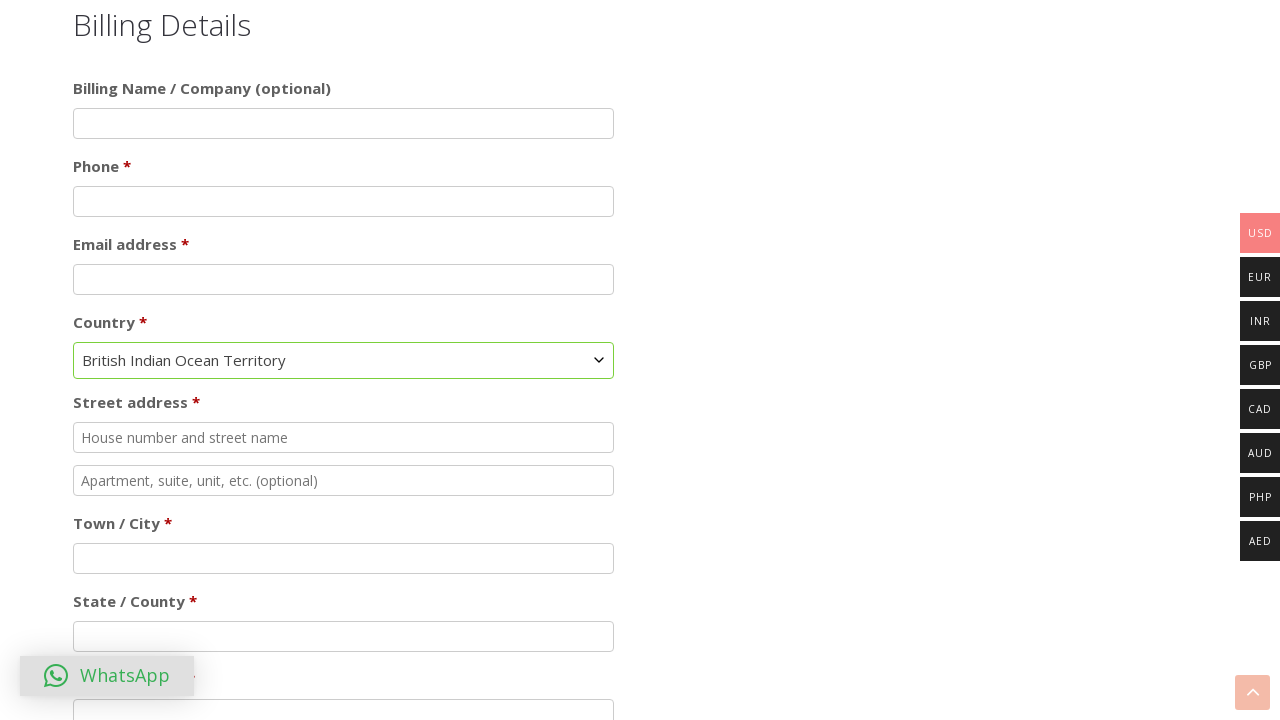

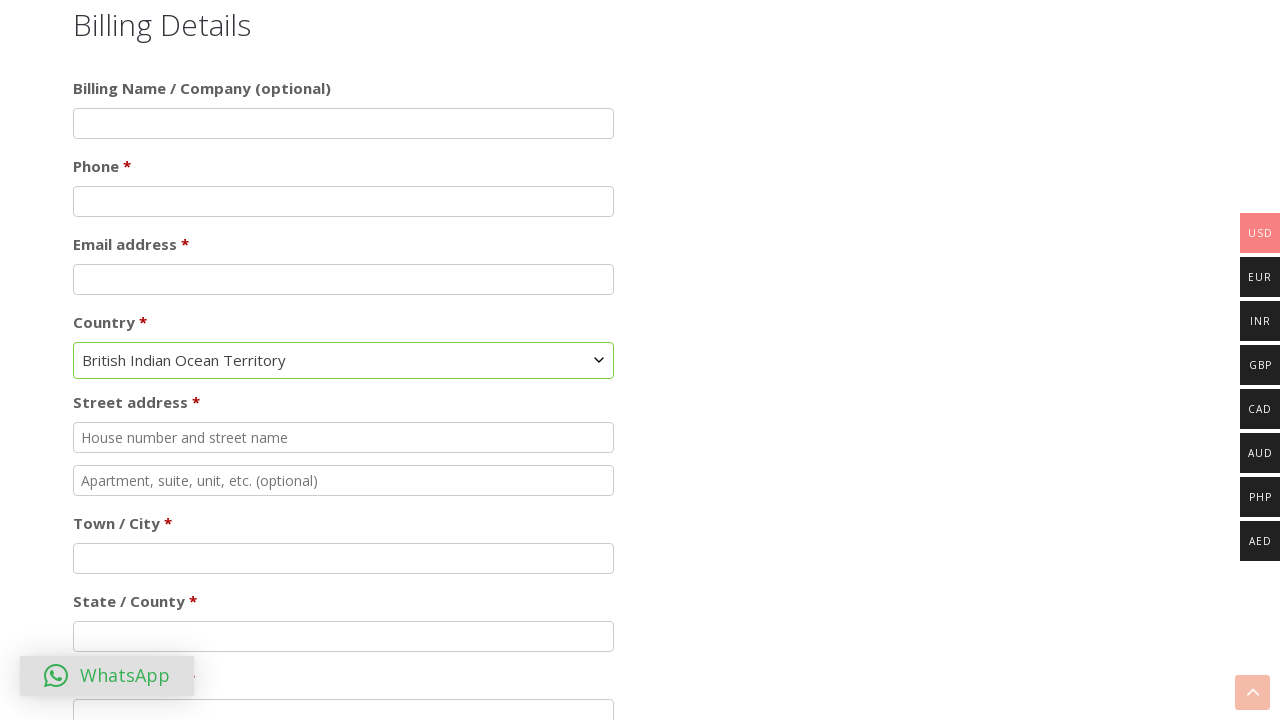